Solves a math captcha by calculating a value from a displayed number, filling the answer, selecting checkboxes, and submitting the form

Starting URL: https://suninjuly.github.io/math.html

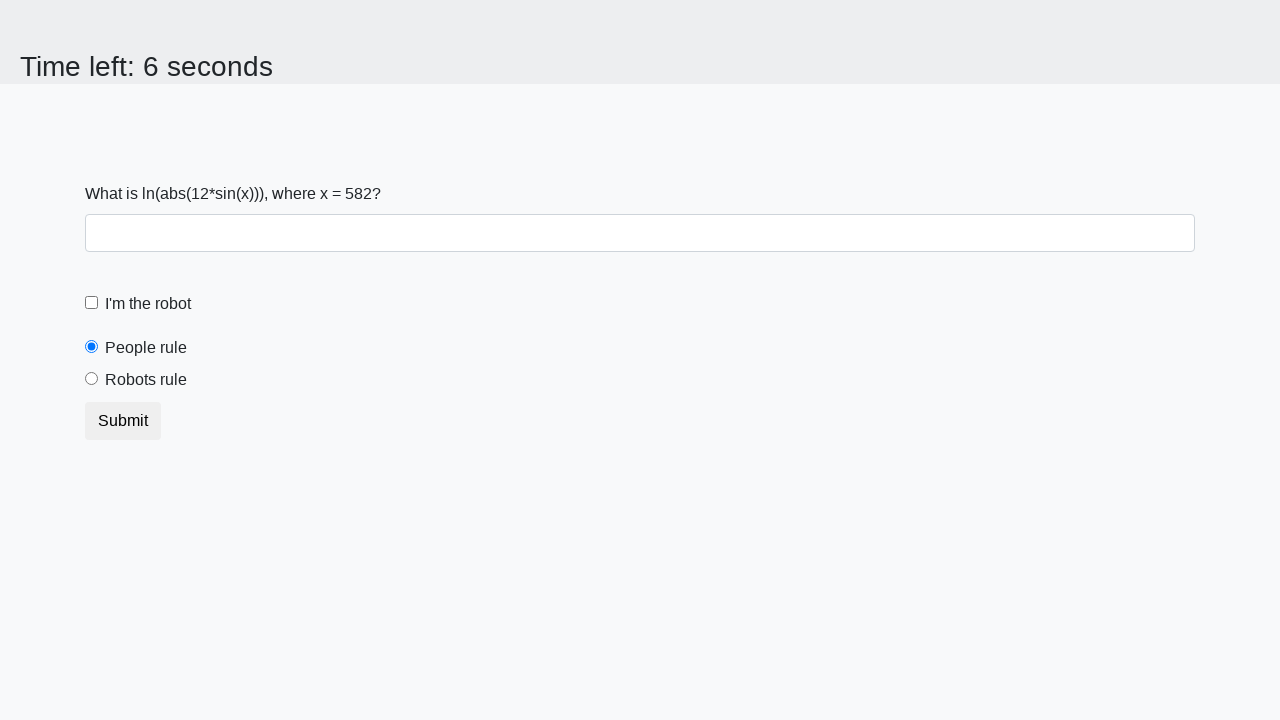

Located the input value element on the page
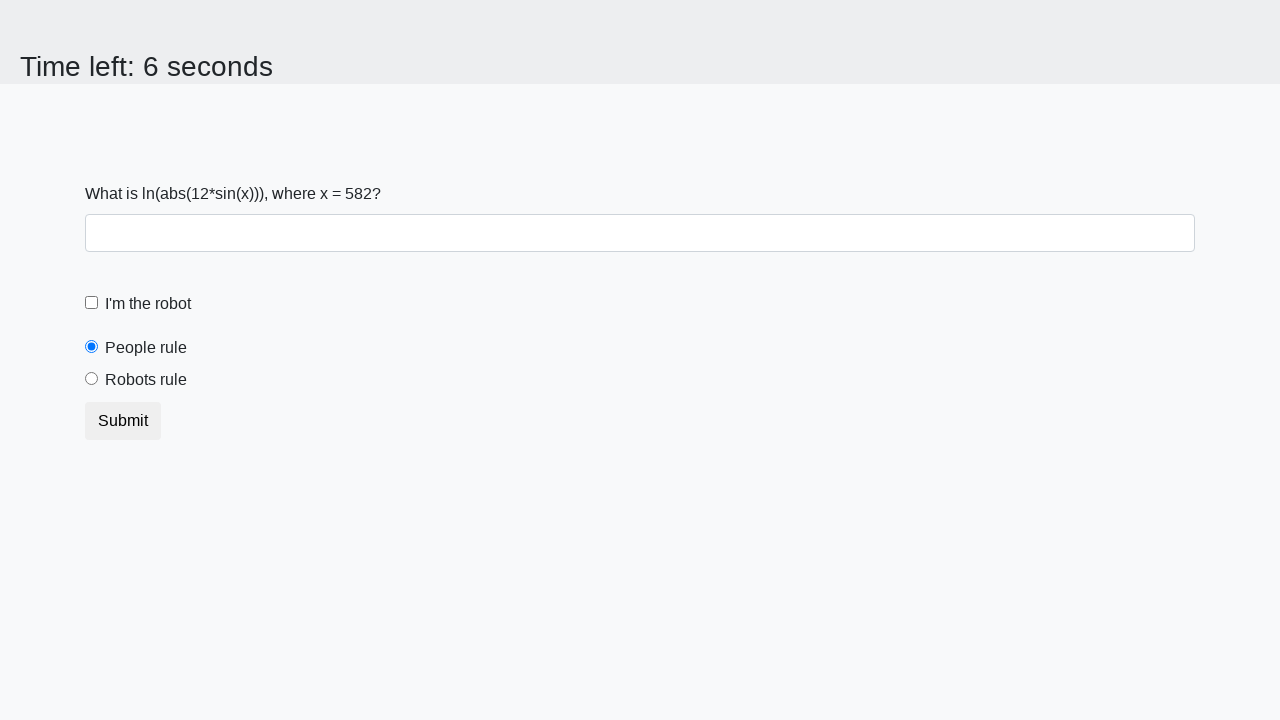

Extracted the number value from the page
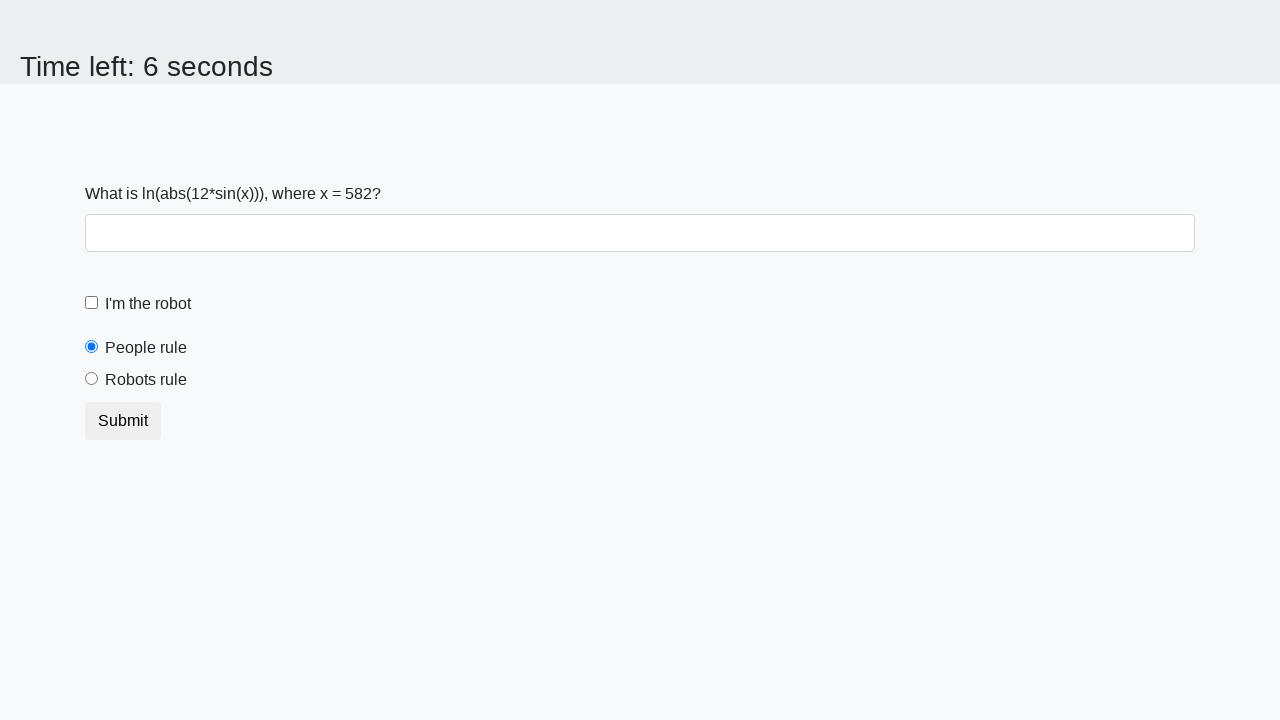

Calculated the math captcha answer using the formula
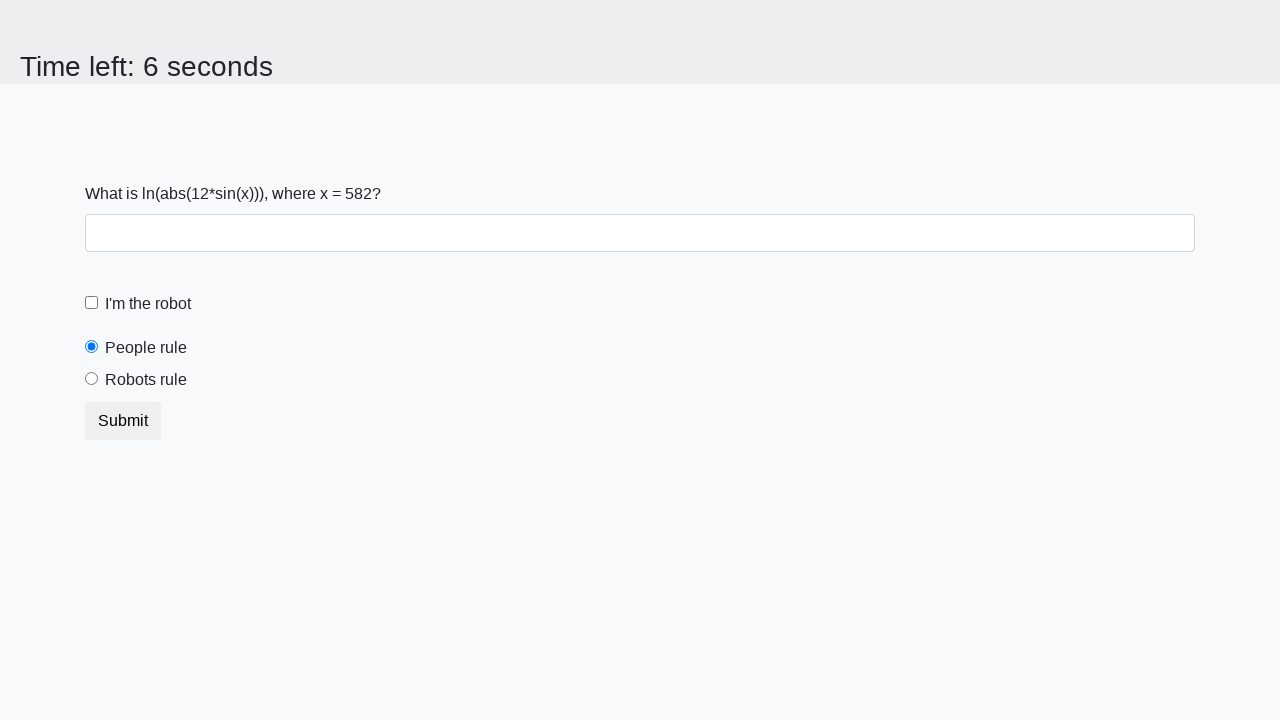

Filled the answer field with the calculated value on #answer
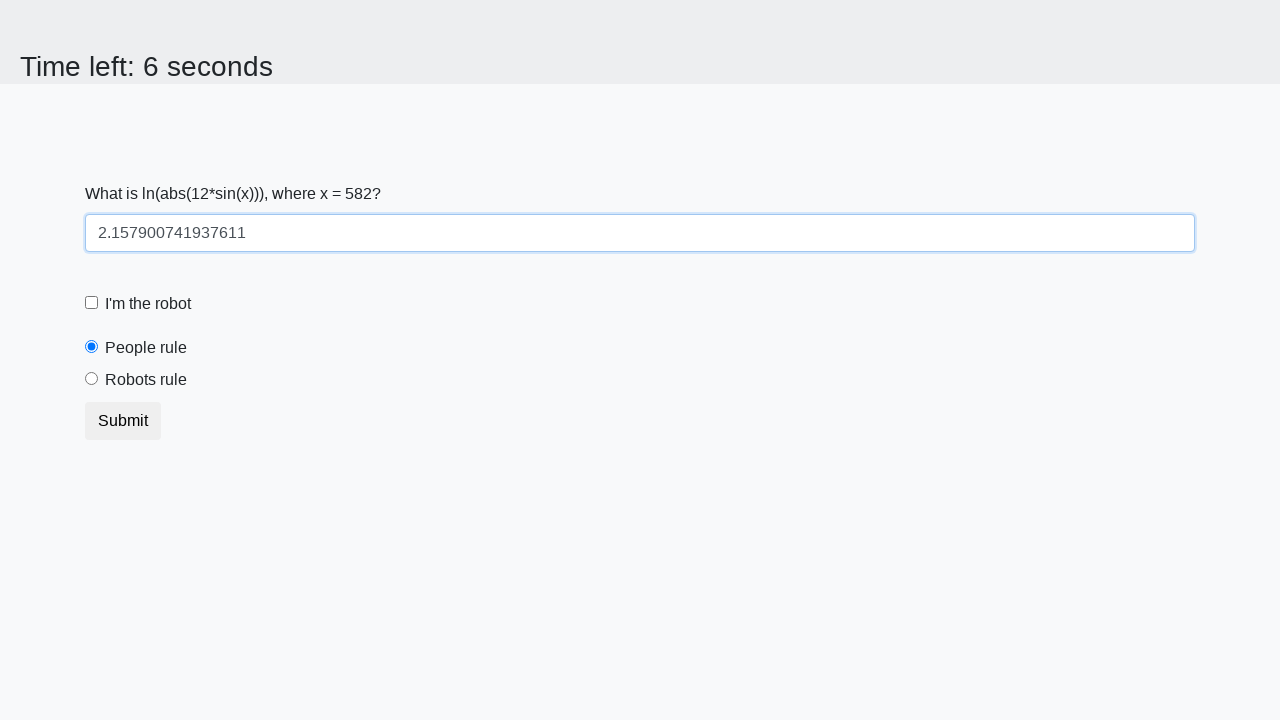

Clicked the robot checkbox at (92, 303) on #robotCheckbox
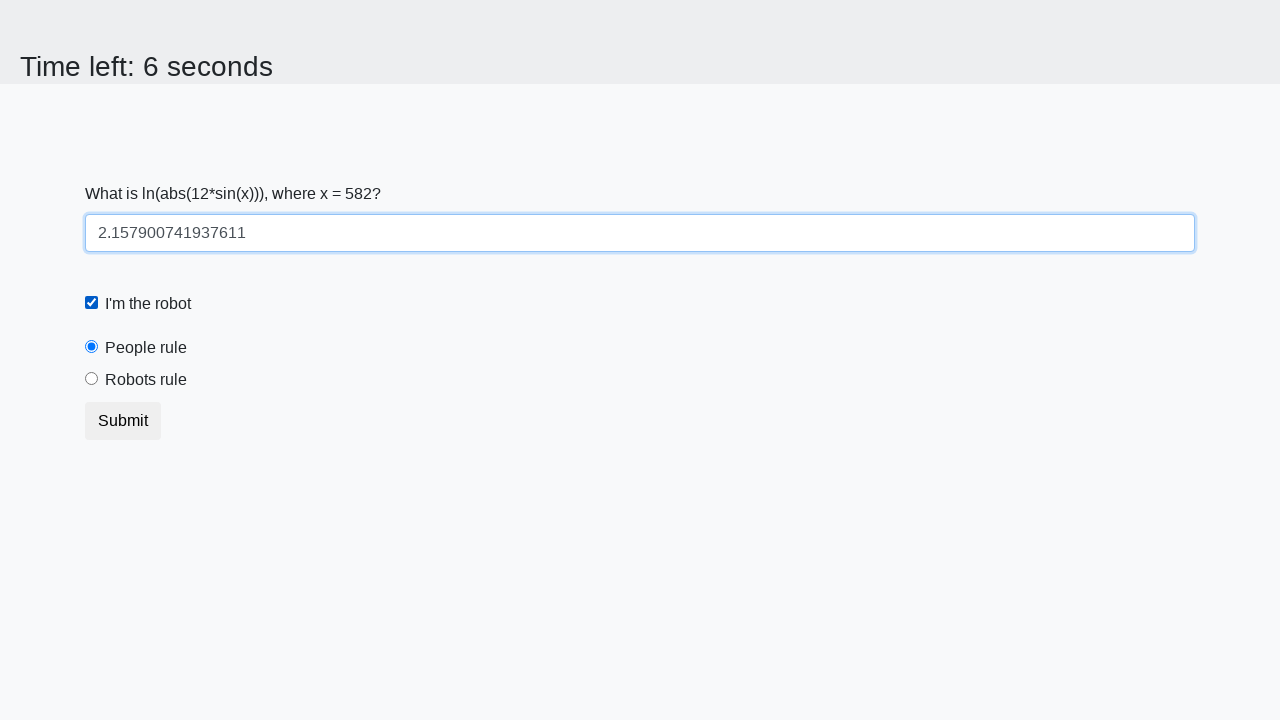

Clicked the robots rule radio button at (92, 379) on #robotsRule
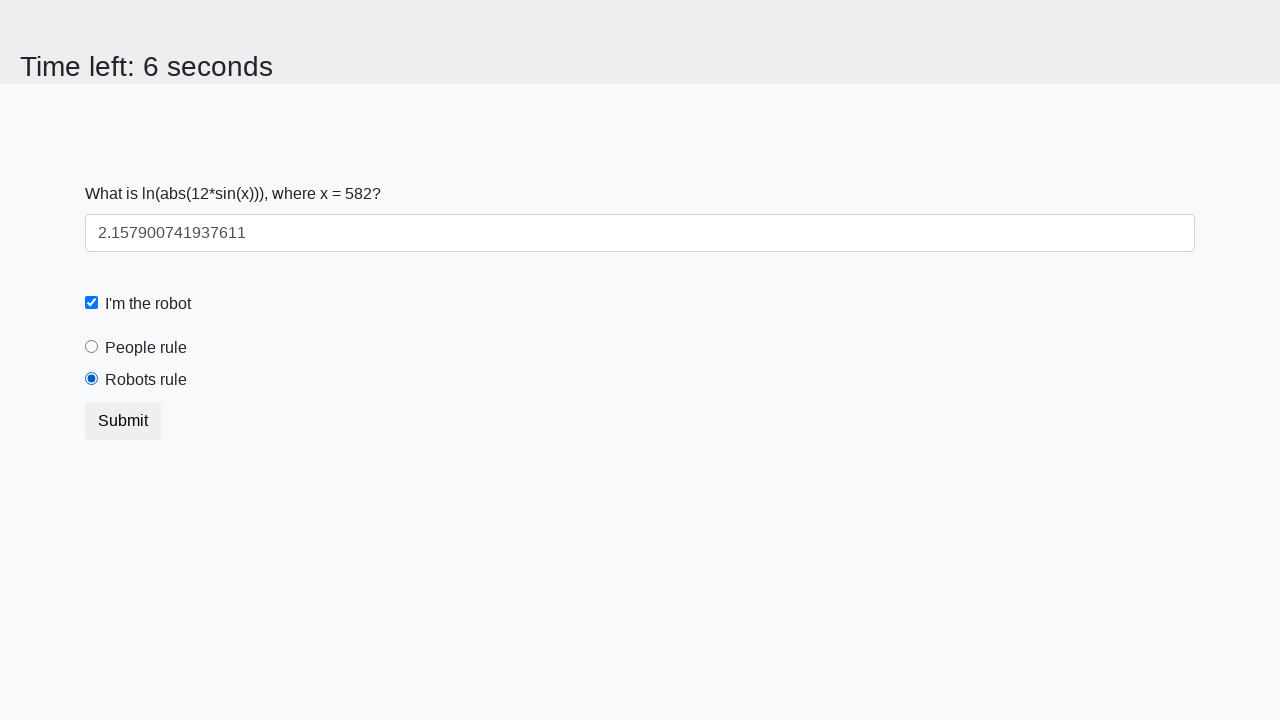

Clicked the submit button to submit the form at (123, 421) on .btn.btn-default
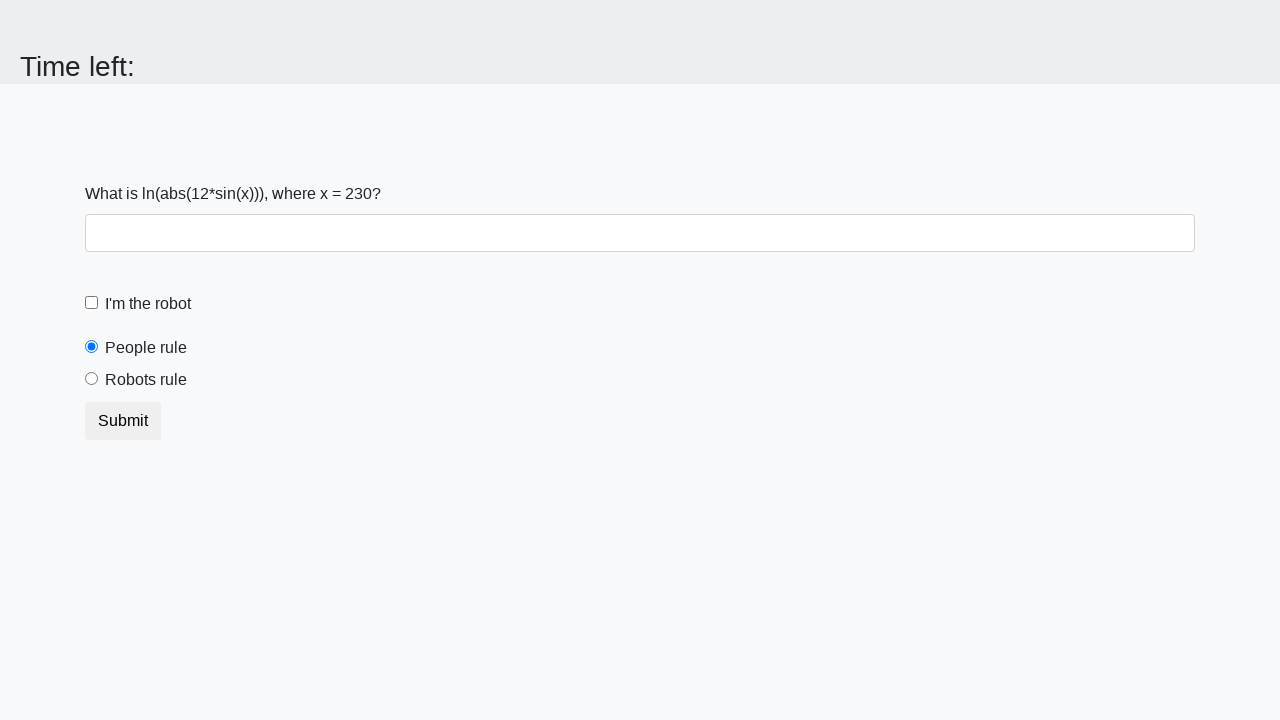

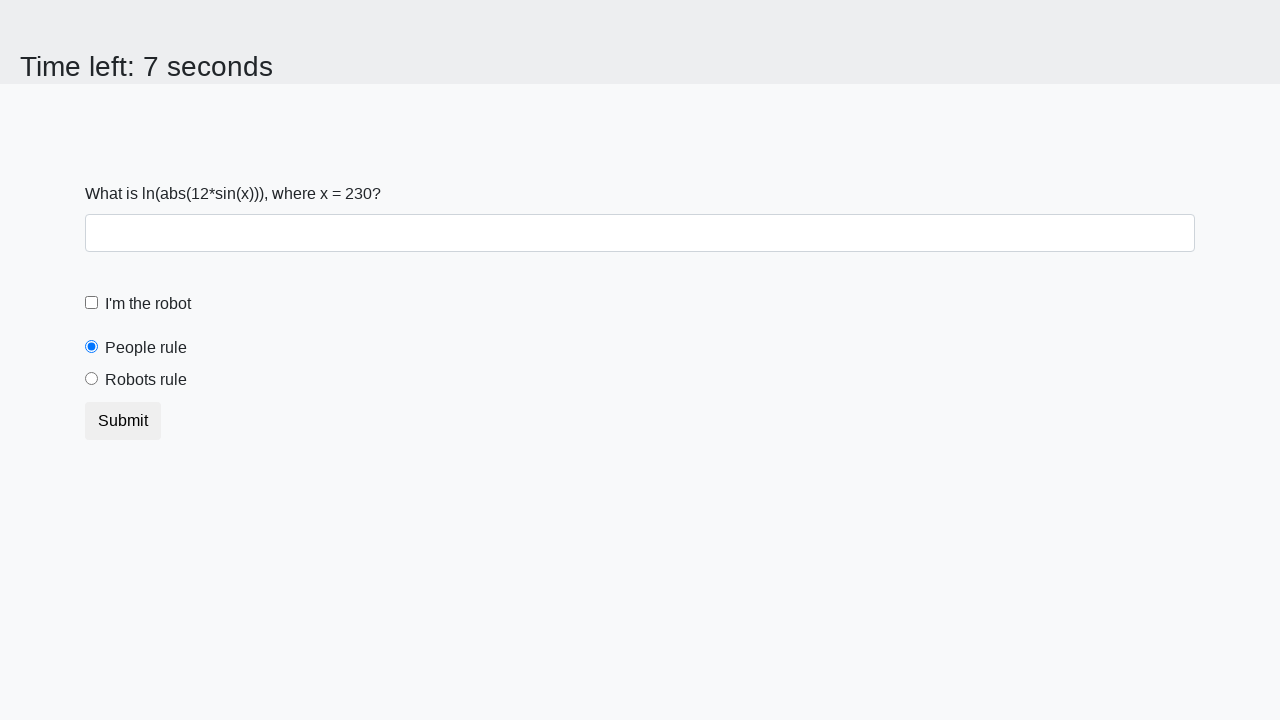